Tests a student registration form by filling in personal details, selecting options, and verifying the submission confirmation

Starting URL: https://demoqa.com/automation-practice-form

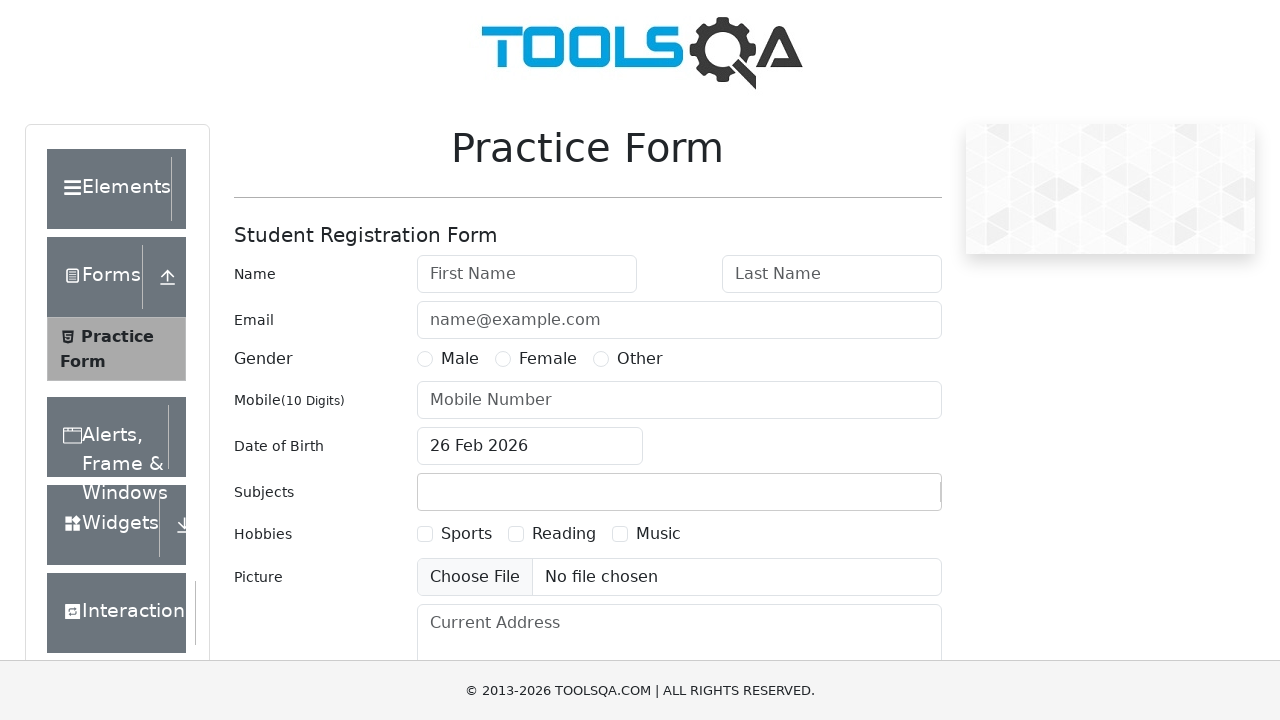

Filled first name field with 'Inna' on #firstName
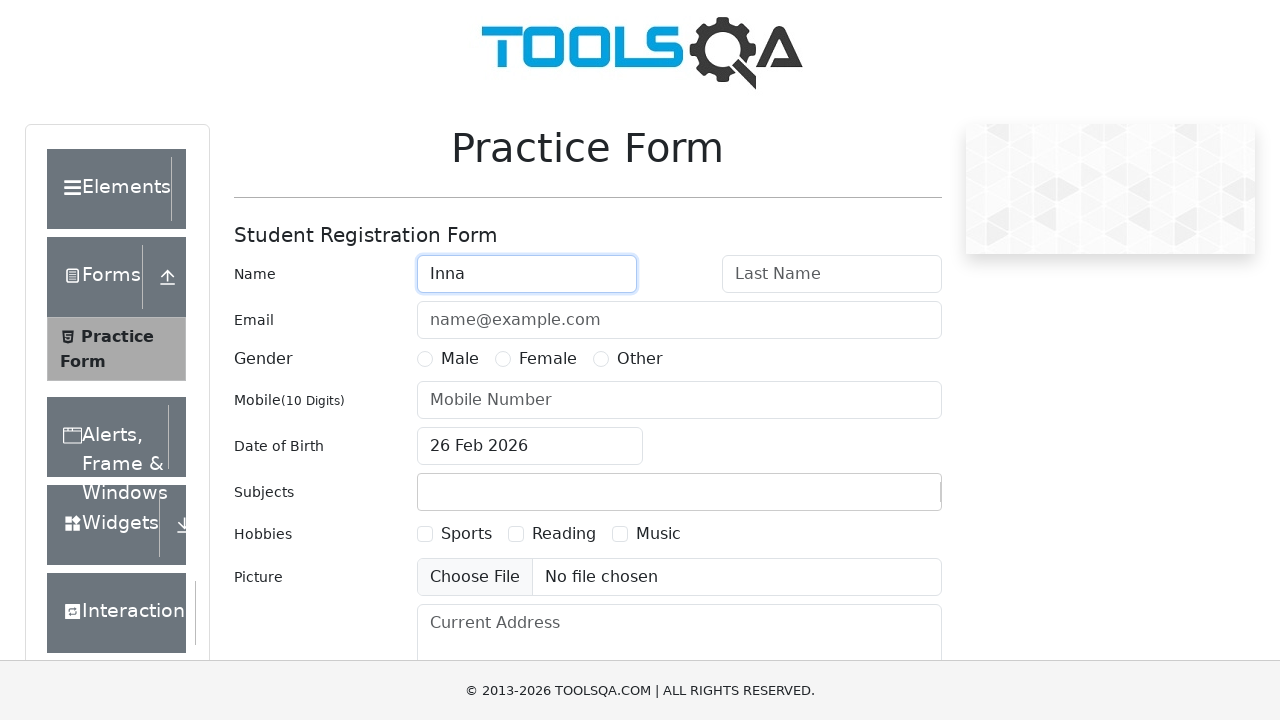

Filled last name field with 'Krukova' on #lastName
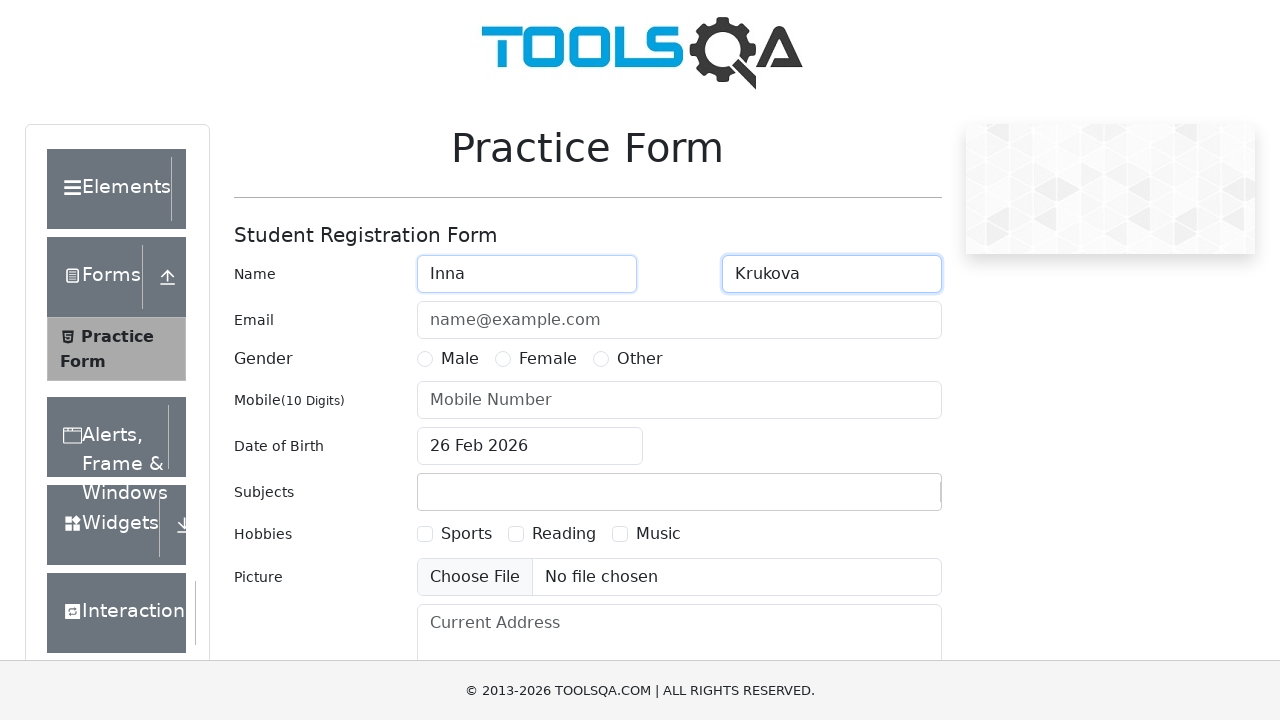

Filled email field with 'im.krukova@gmail.com' on #userEmail
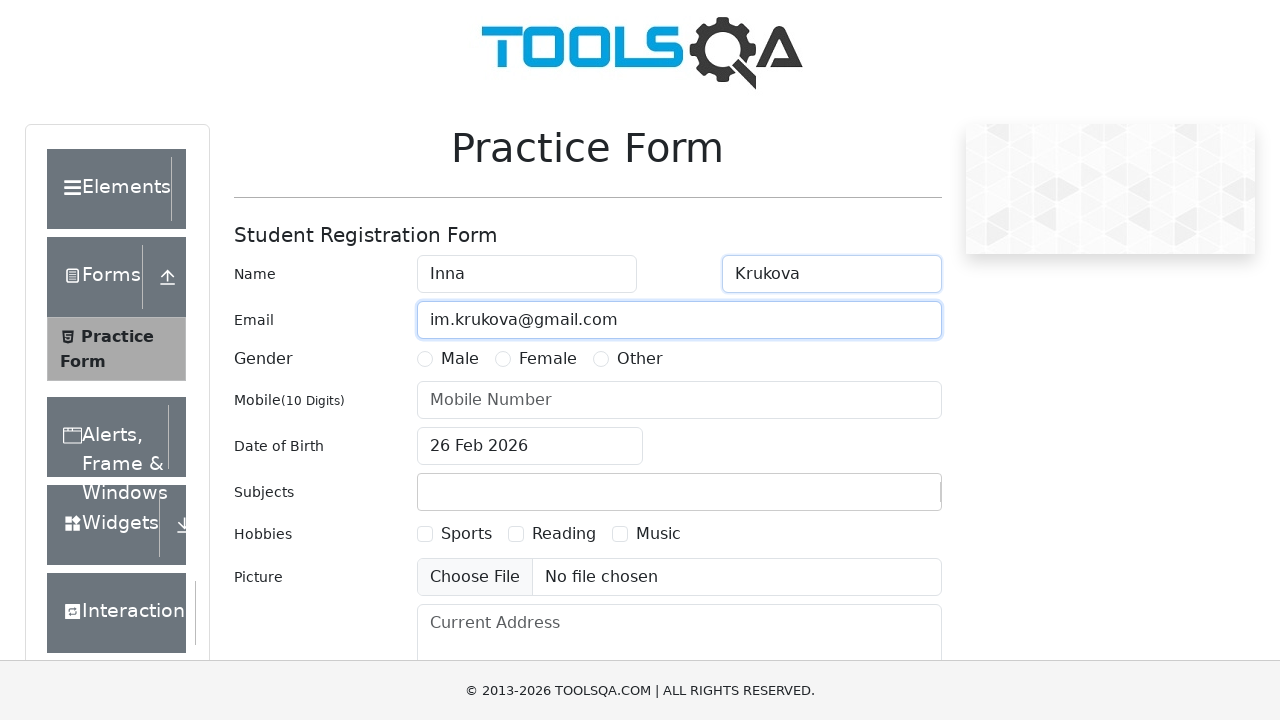

Selected Male gender option at (460, 359) on label:has-text('Male')
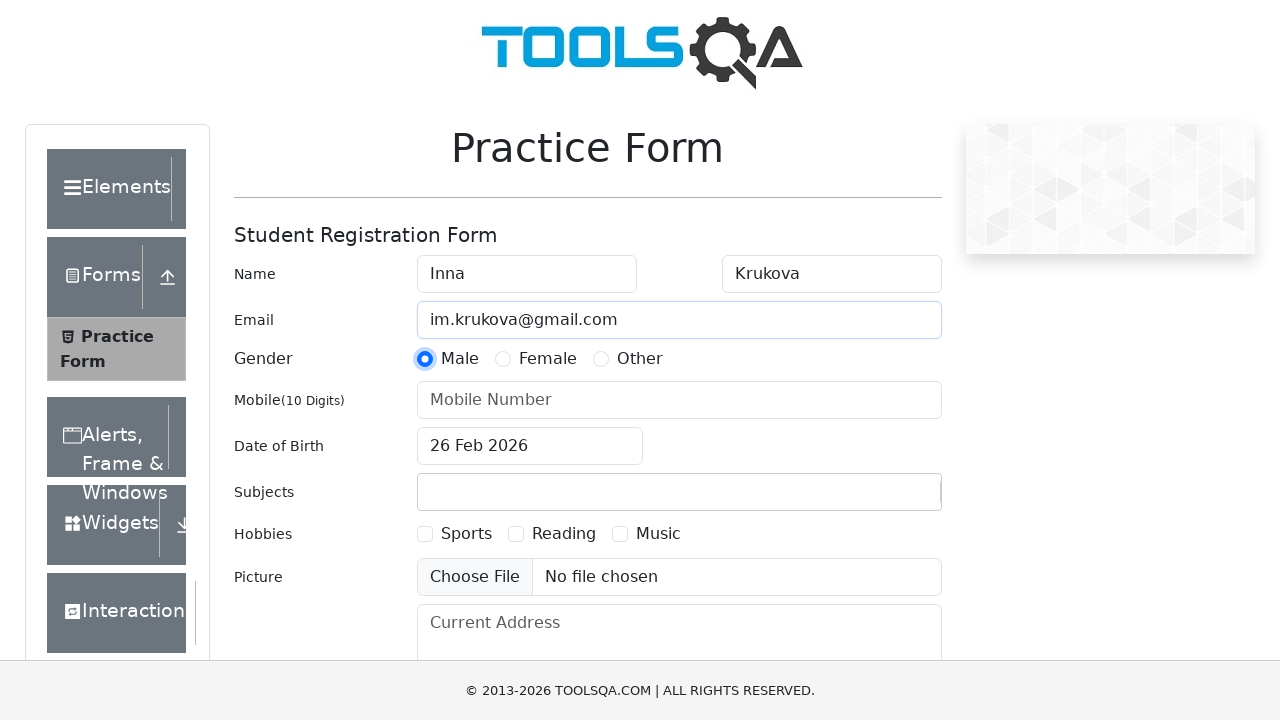

Filled mobile number with '9134866622' on #userNumber
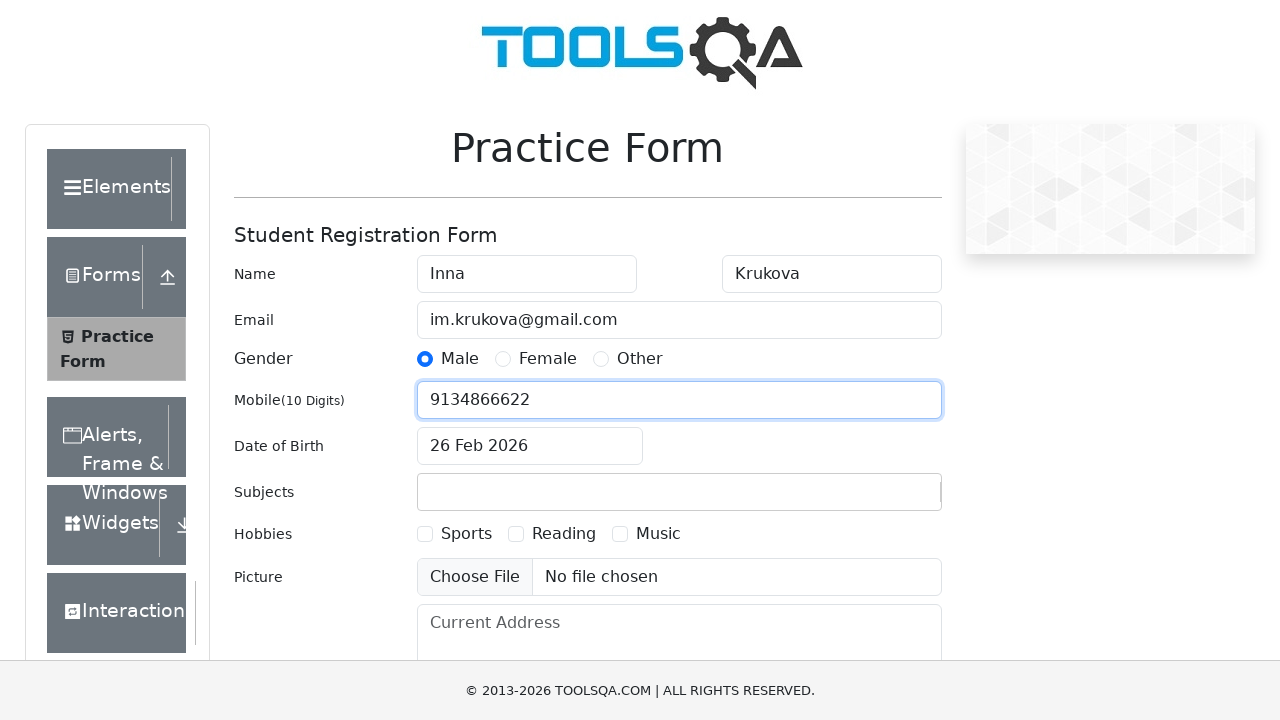

Selected Sports hobby checkbox at (466, 534) on label:has-text('Sports')
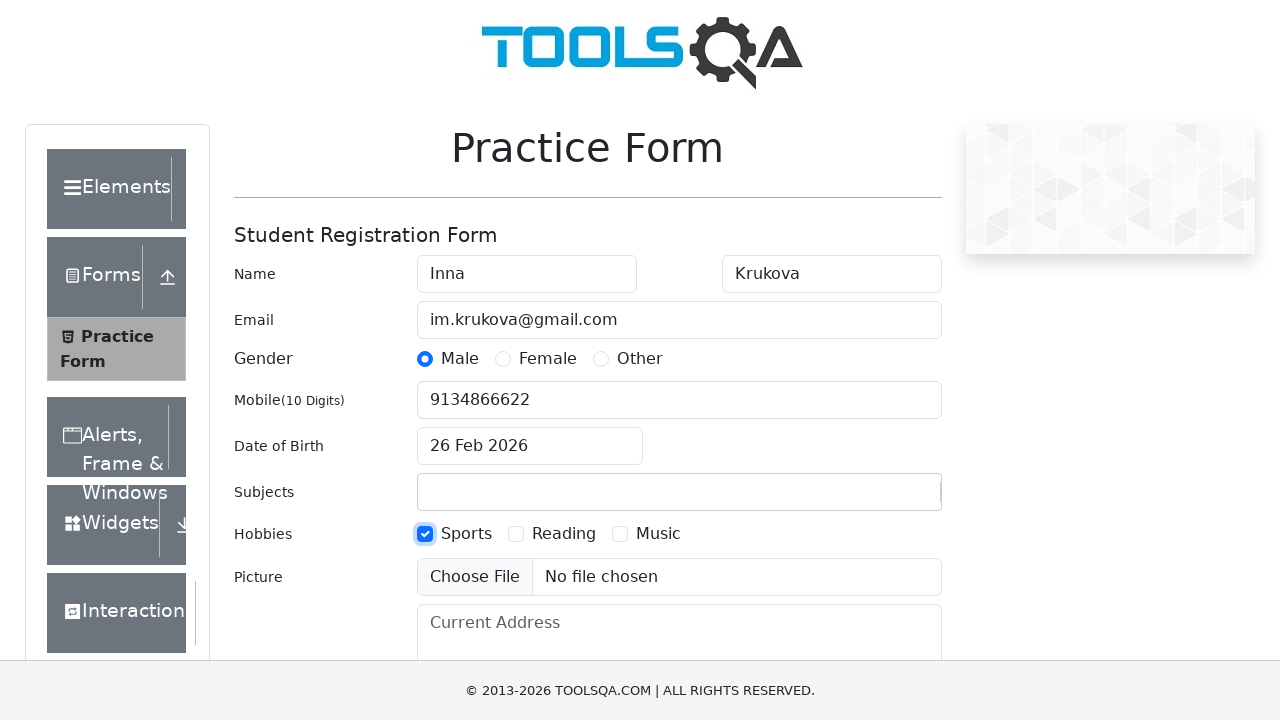

Clicked date of birth input field at (530, 446) on #dateOfBirthInput
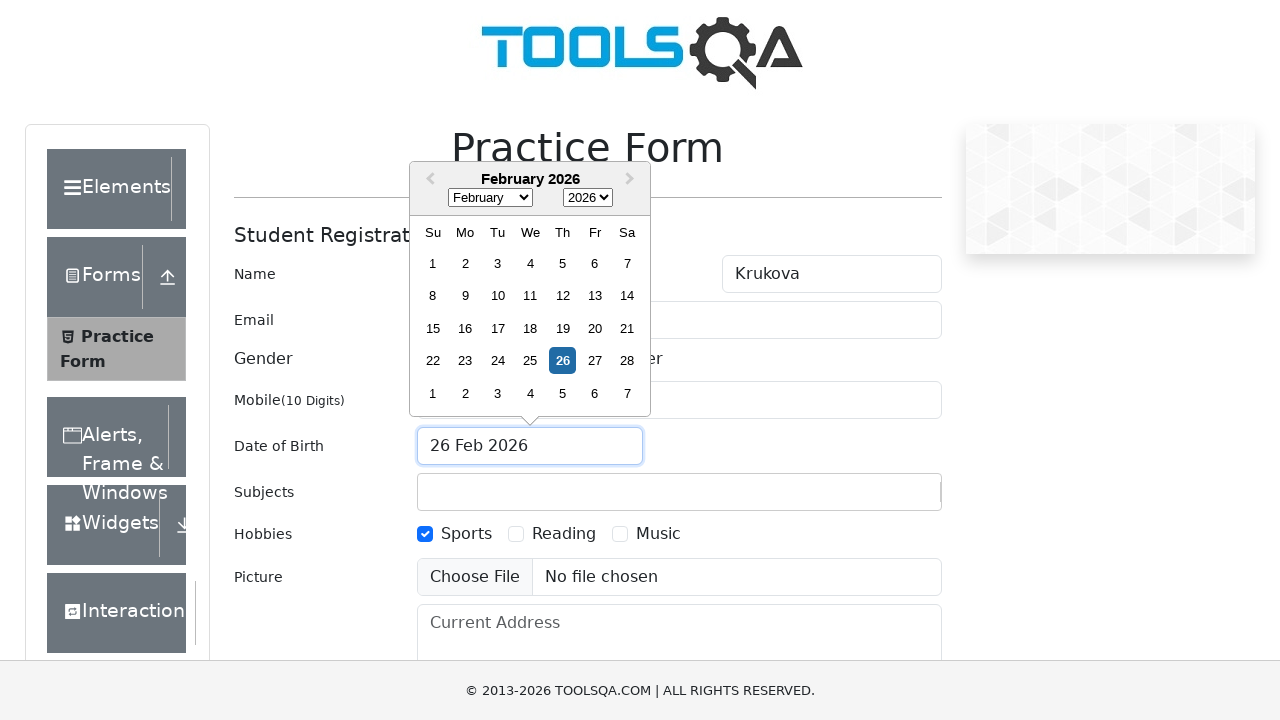

Selected all text in date field on #dateOfBirthInput
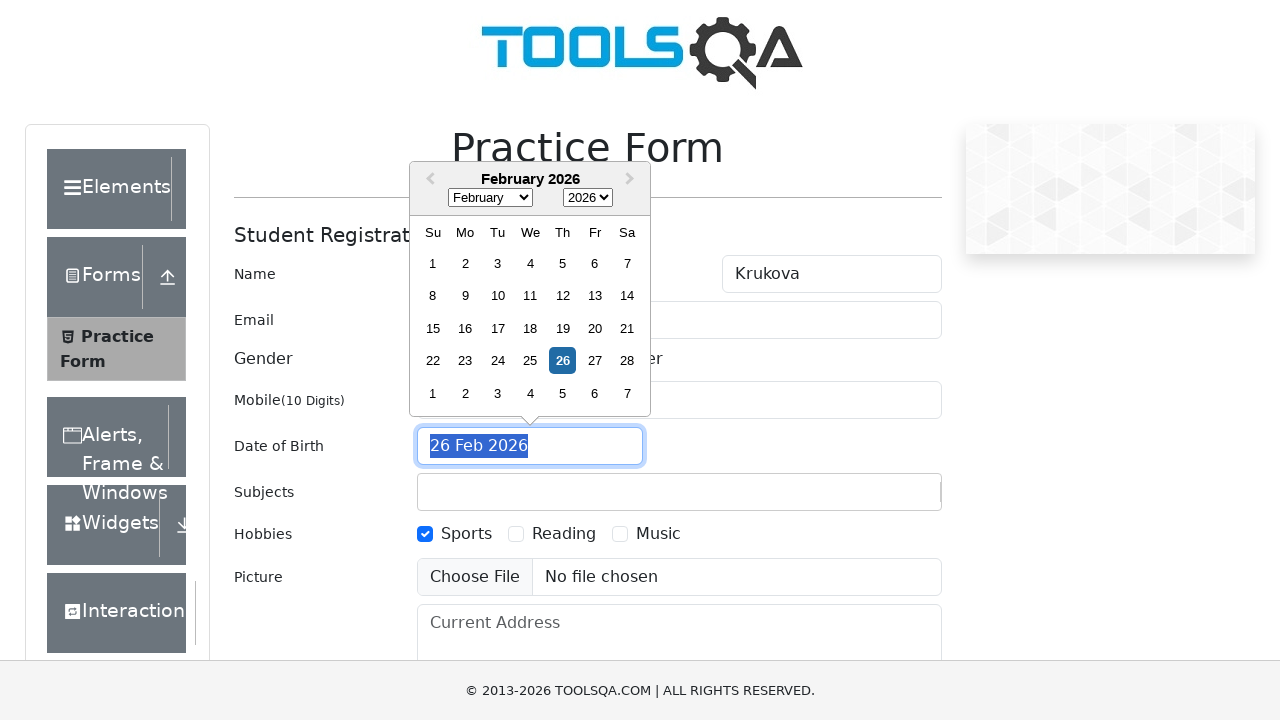

Entered date of birth '01 February,1984' on #dateOfBirthInput
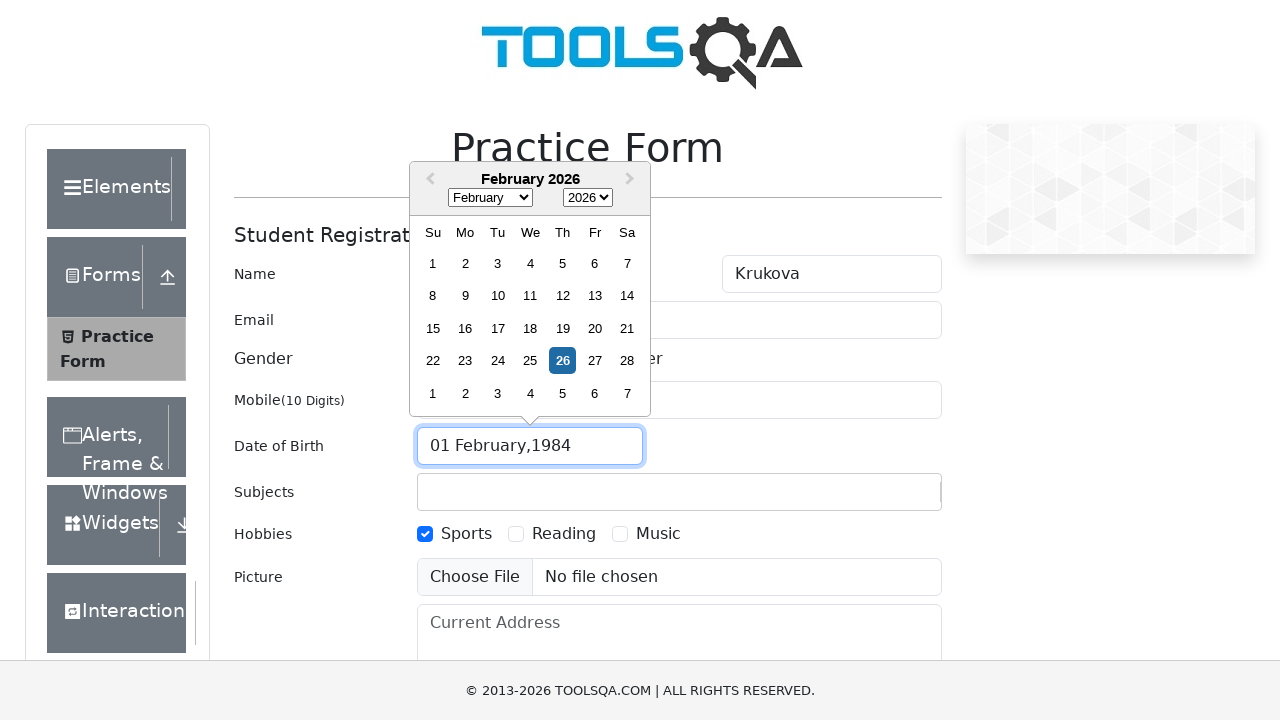

Closed date picker on #dateOfBirthInput
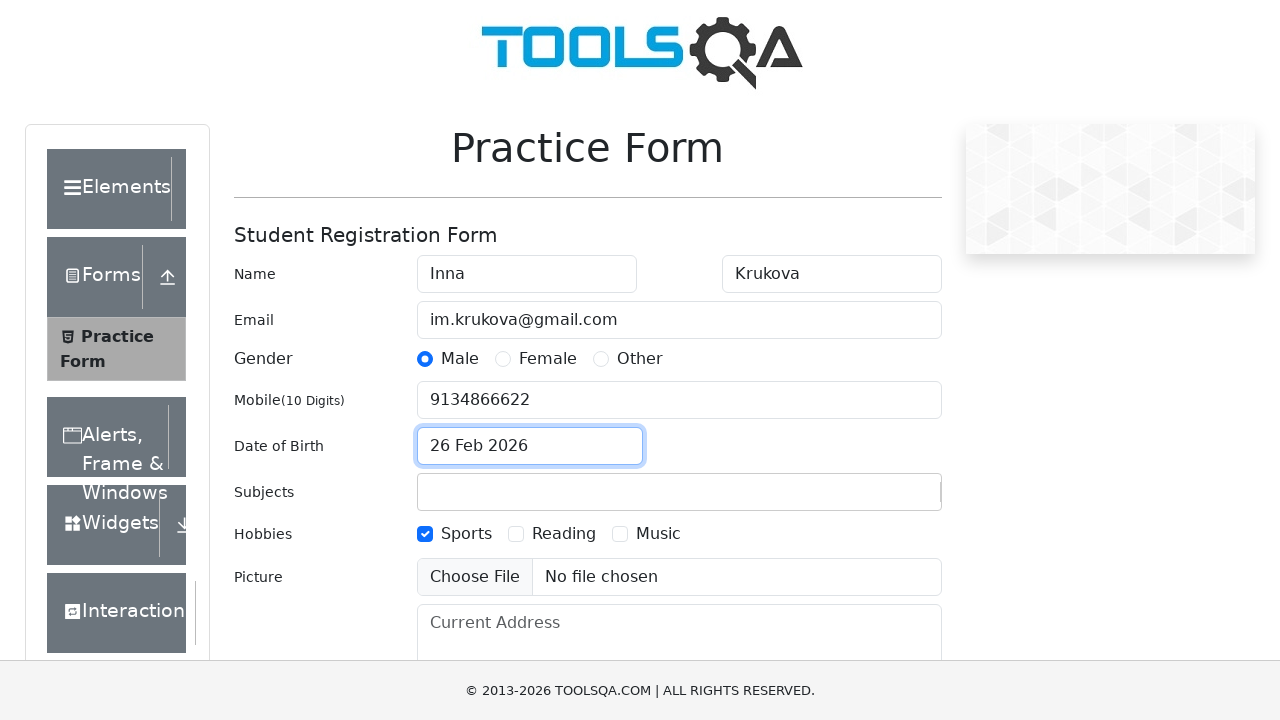

Entered 'History' in subjects field on #subjectsInput
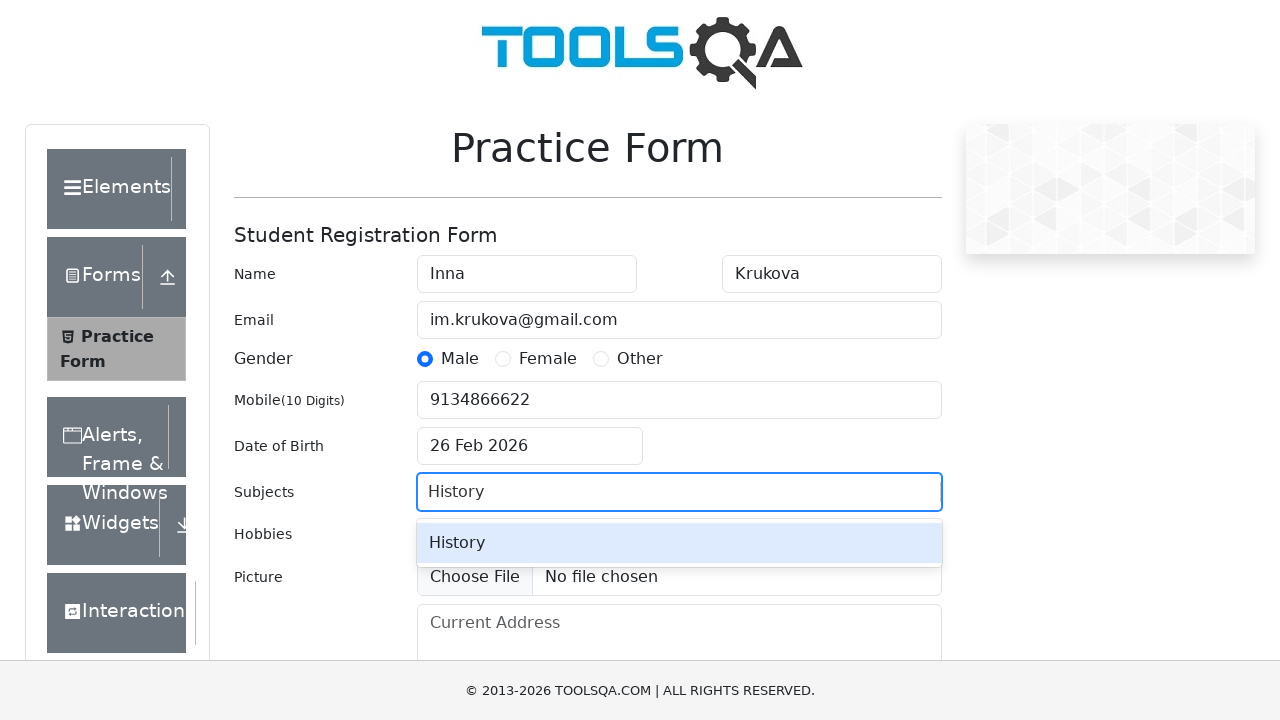

Confirmed subject selection on #subjectsInput
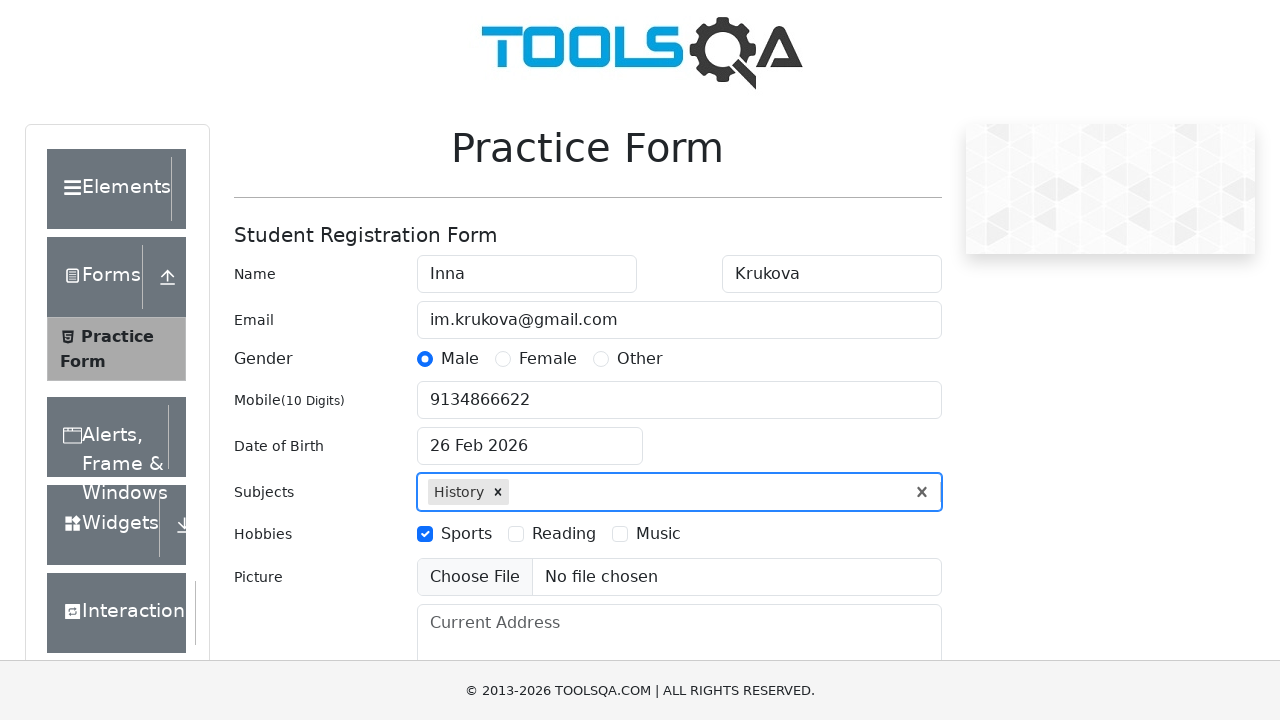

Filled current address with 'Bogatyrsky, 8' on #currentAddress
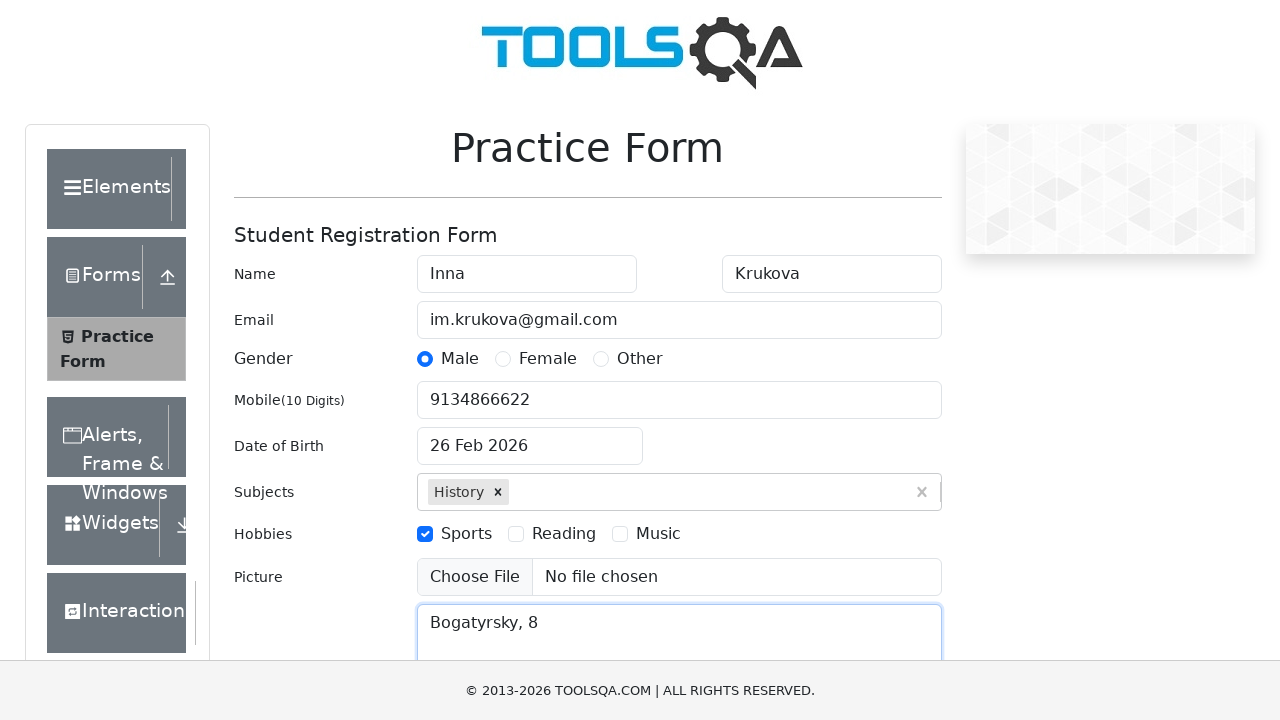

Entered 'NCR' in state field on #state input
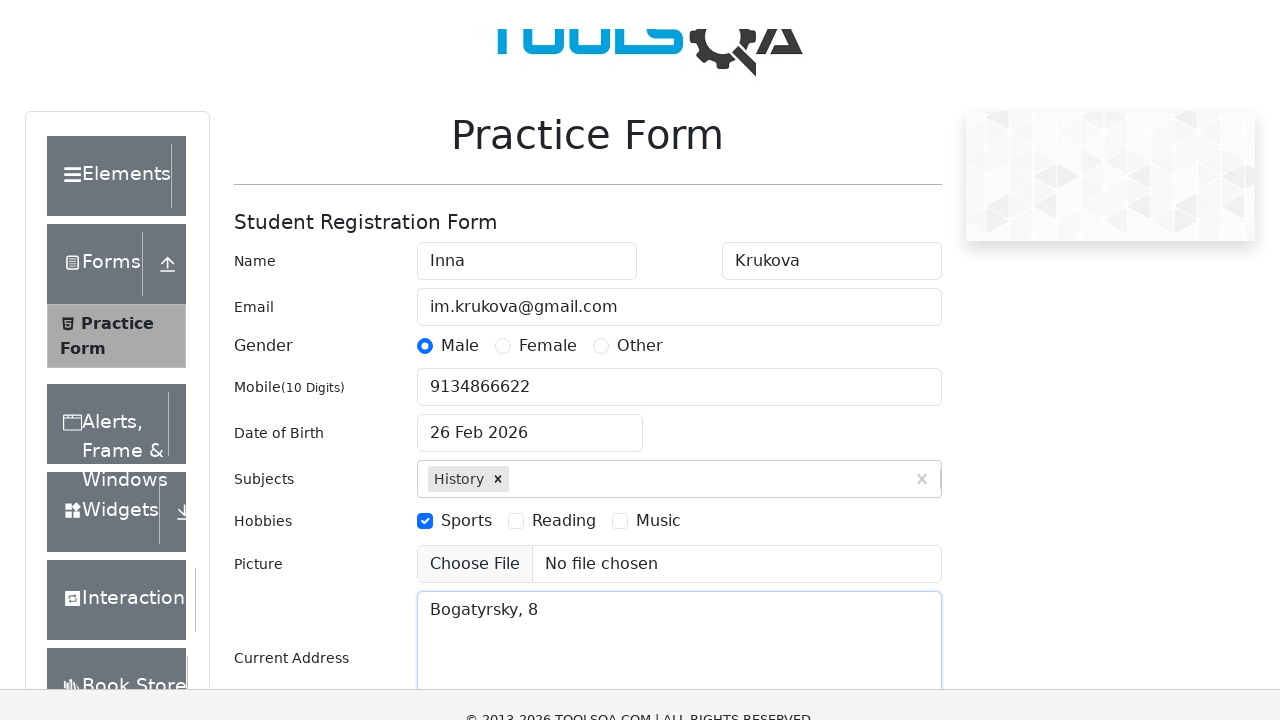

Selected state 'NCR' on #state input
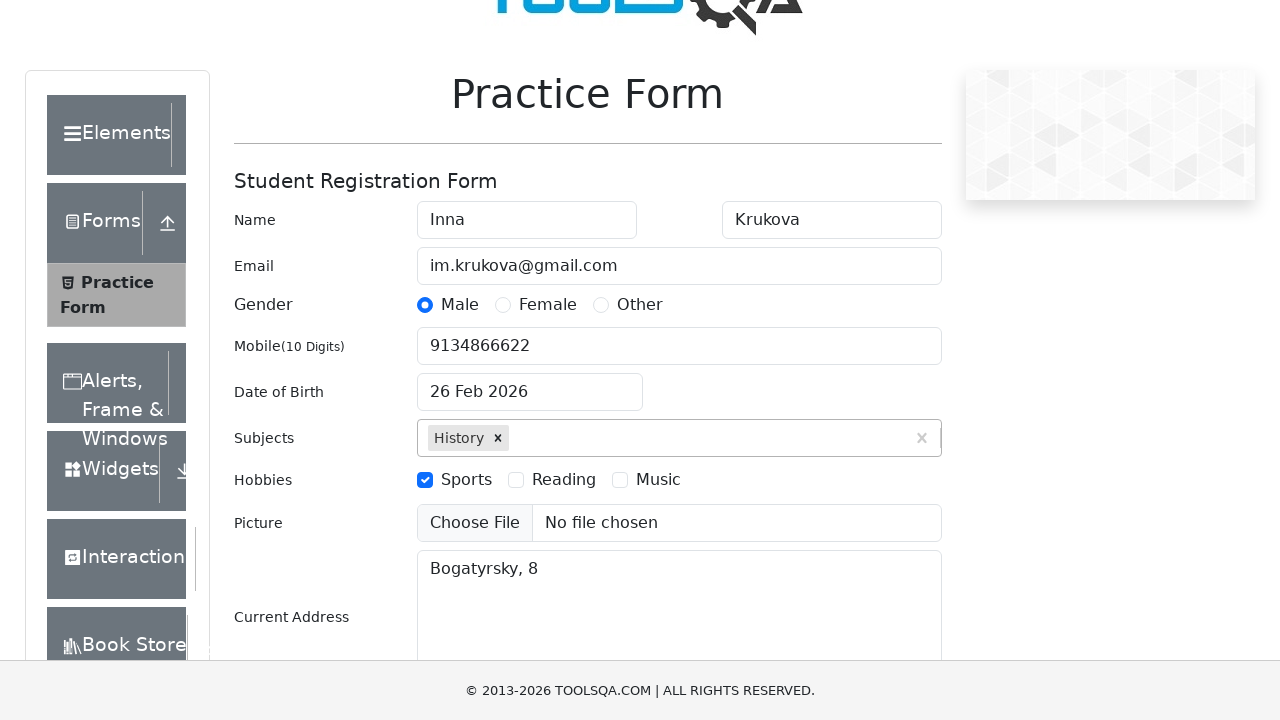

Entered 'Delhi' in city field on #city input
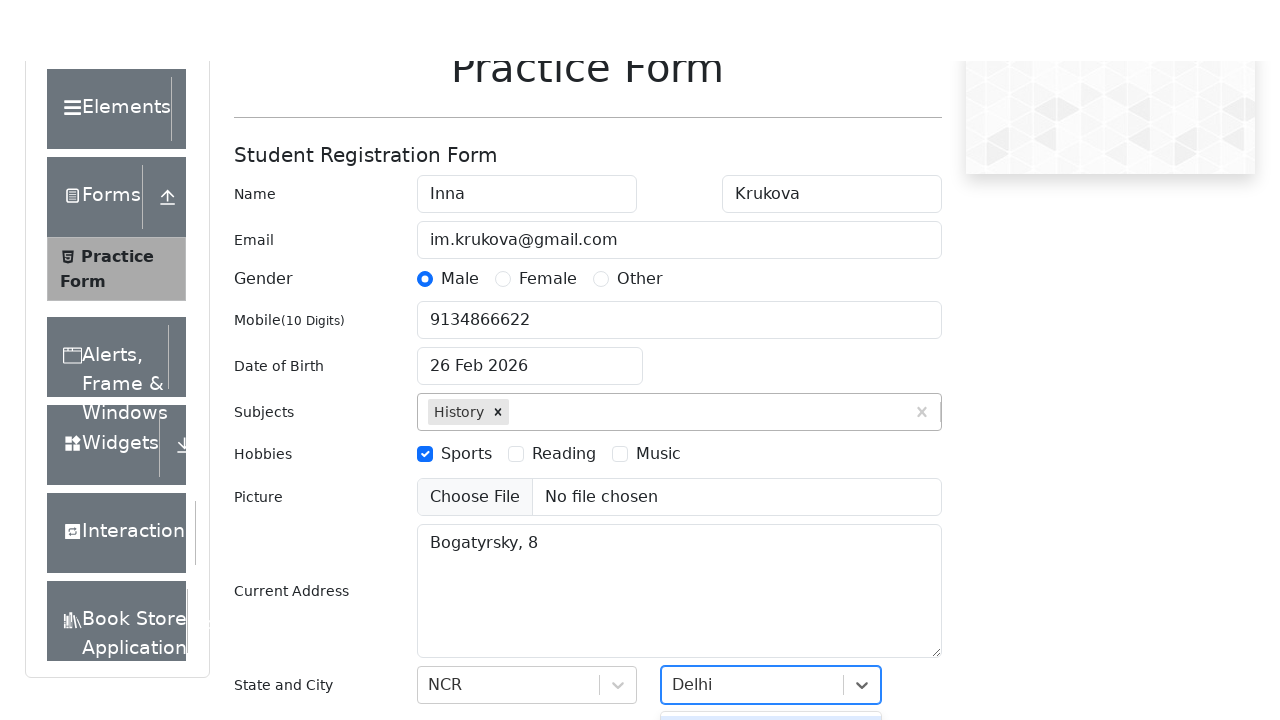

Selected city 'Delhi' on #city input
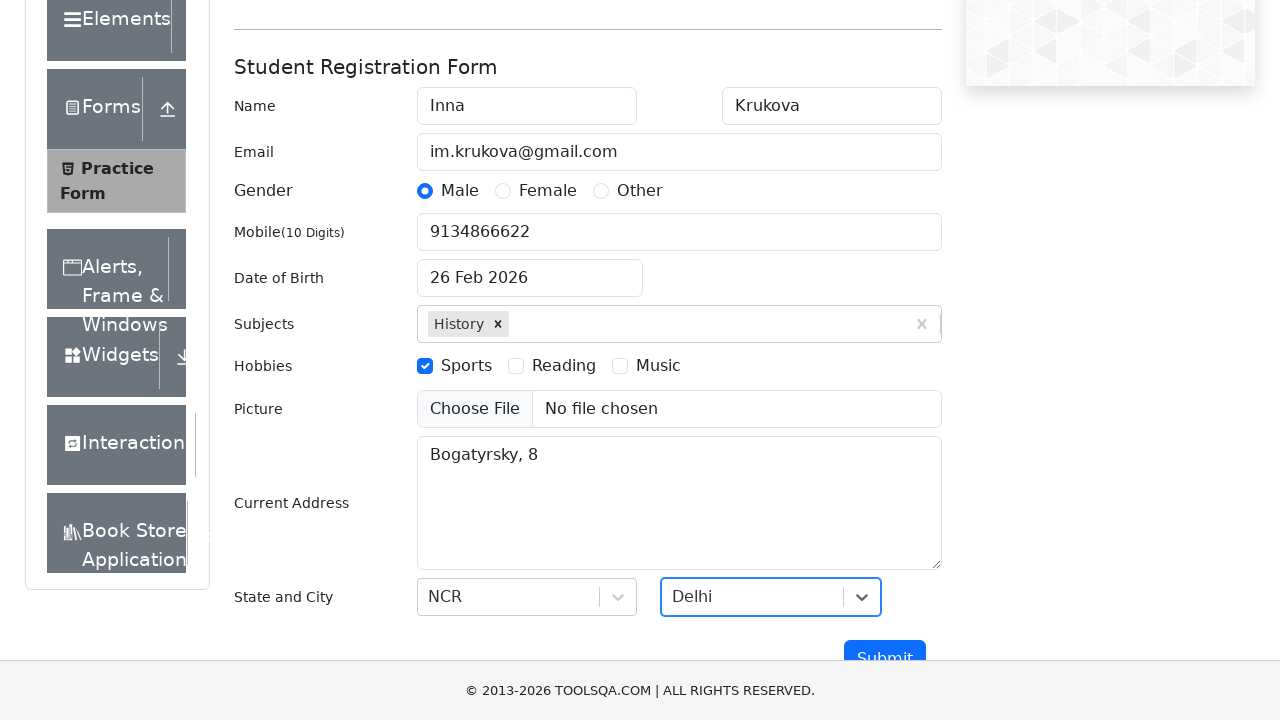

Clicked submit button to submit registration form at (885, 659) on button#submit
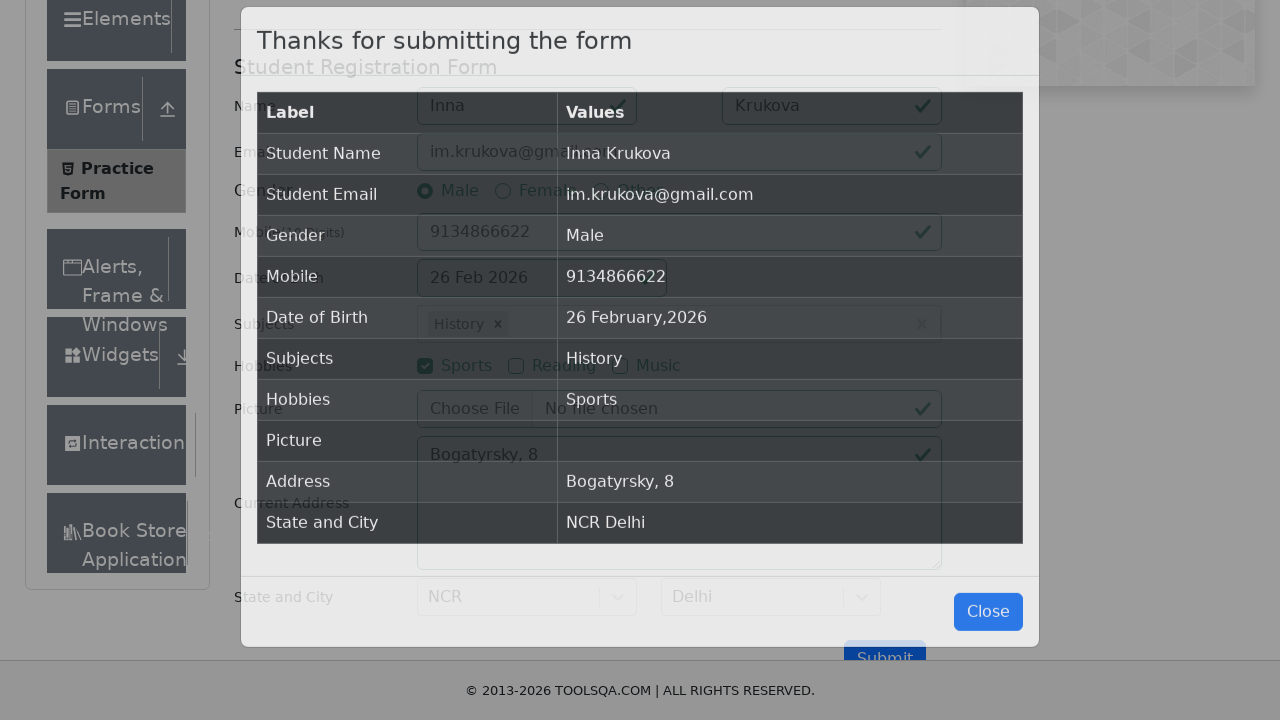

Submission confirmation modal appeared
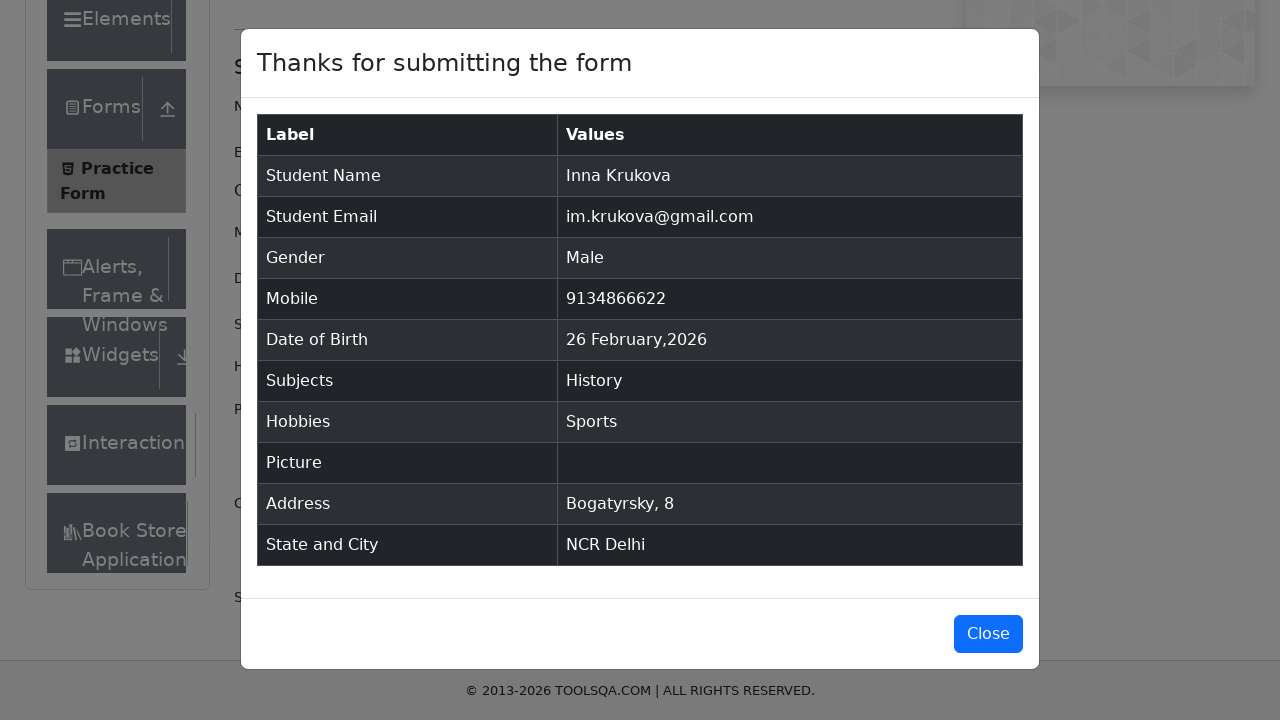

Verified success message 'Thanks for submitting the form'
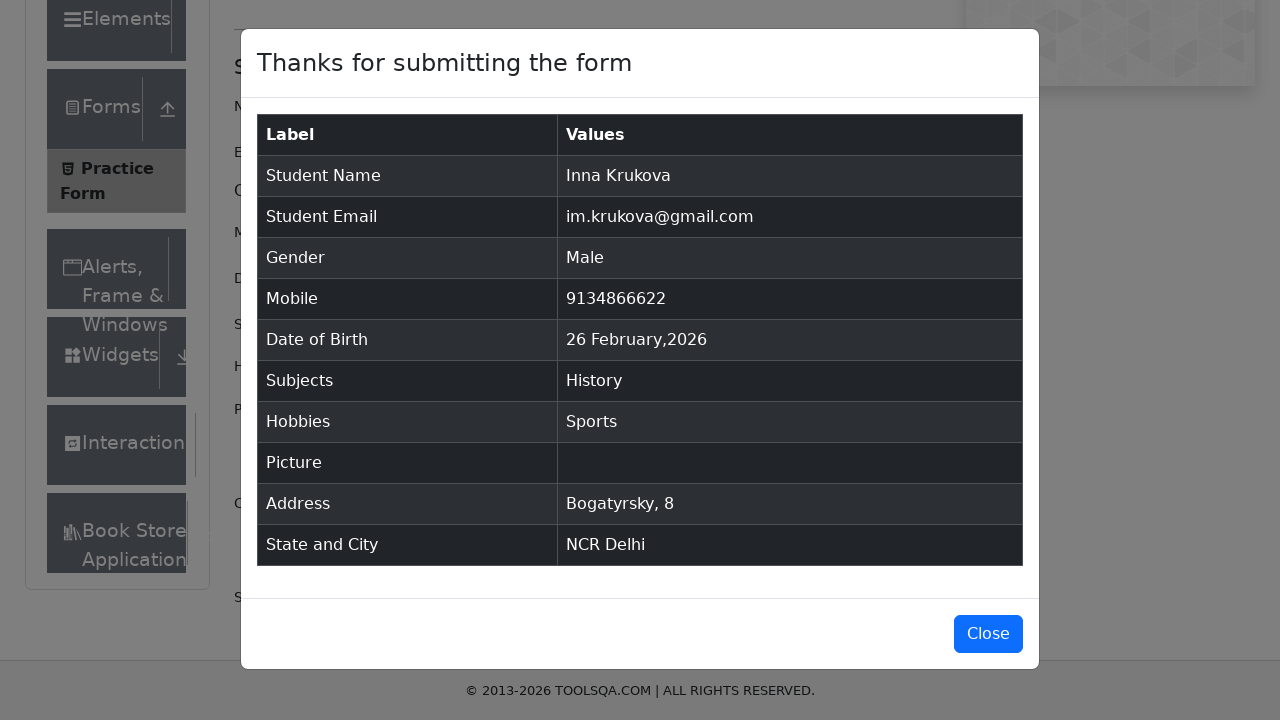

Verified student name 'Inna Krukova' in submission details
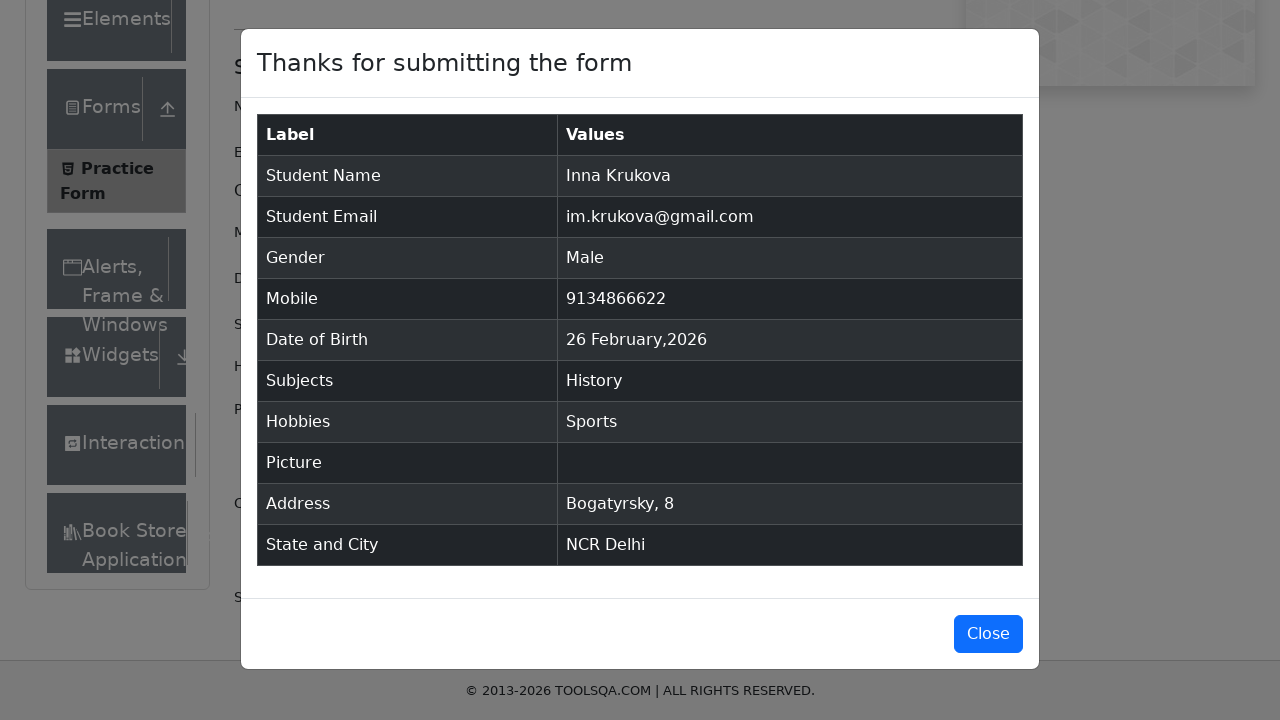

Verified student email 'im.krukova@gmail.com' in submission details
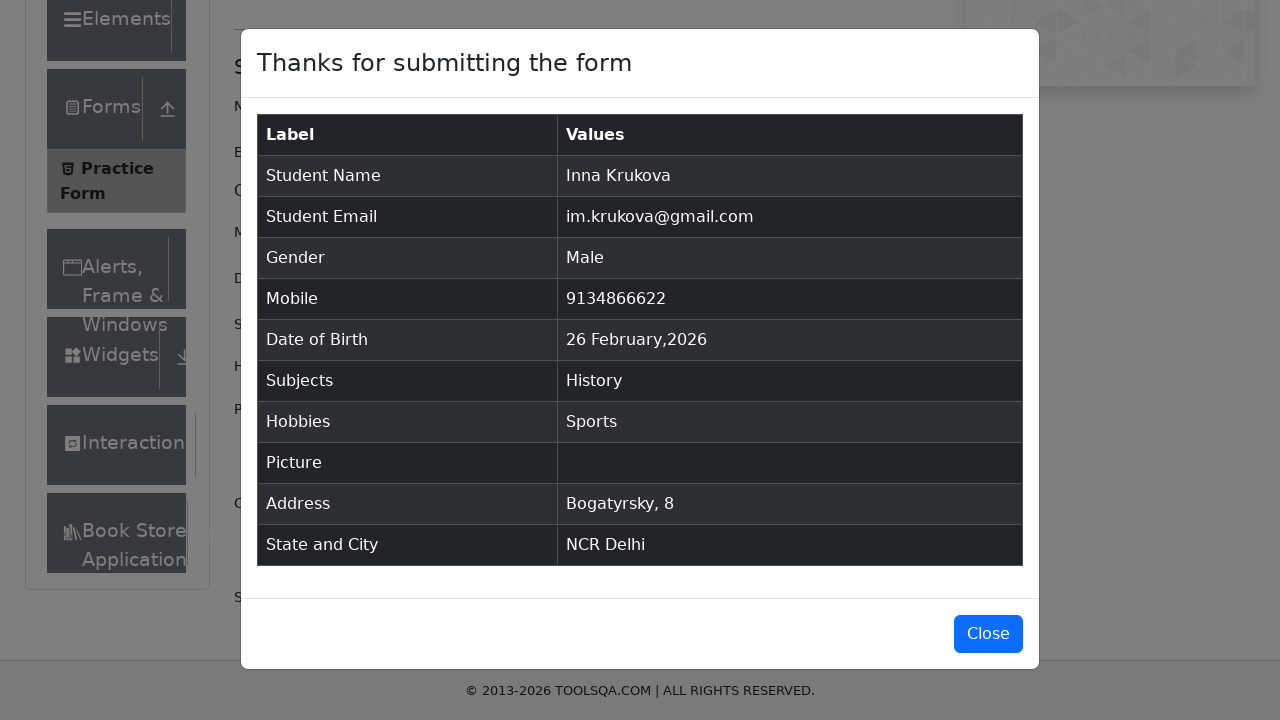

Verified gender 'Male' in submission details
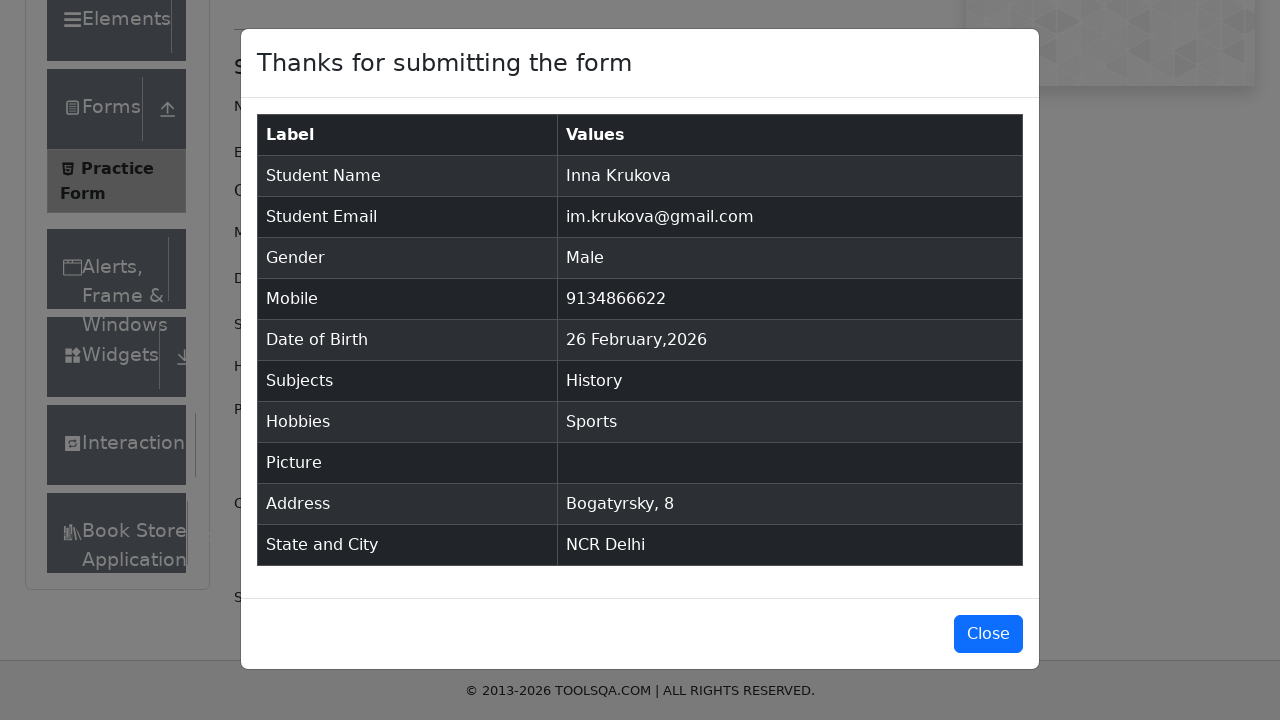

Verified mobile number '9134866622' in submission details
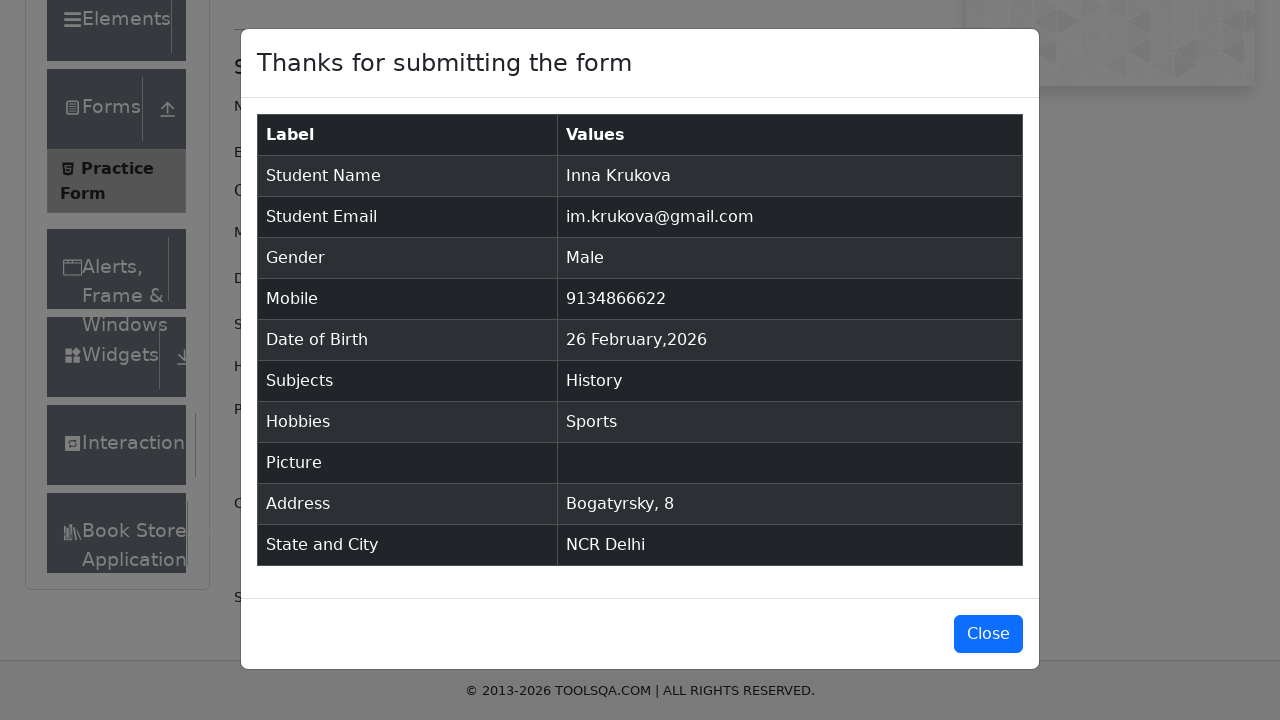

Verified subject 'History' in submission details
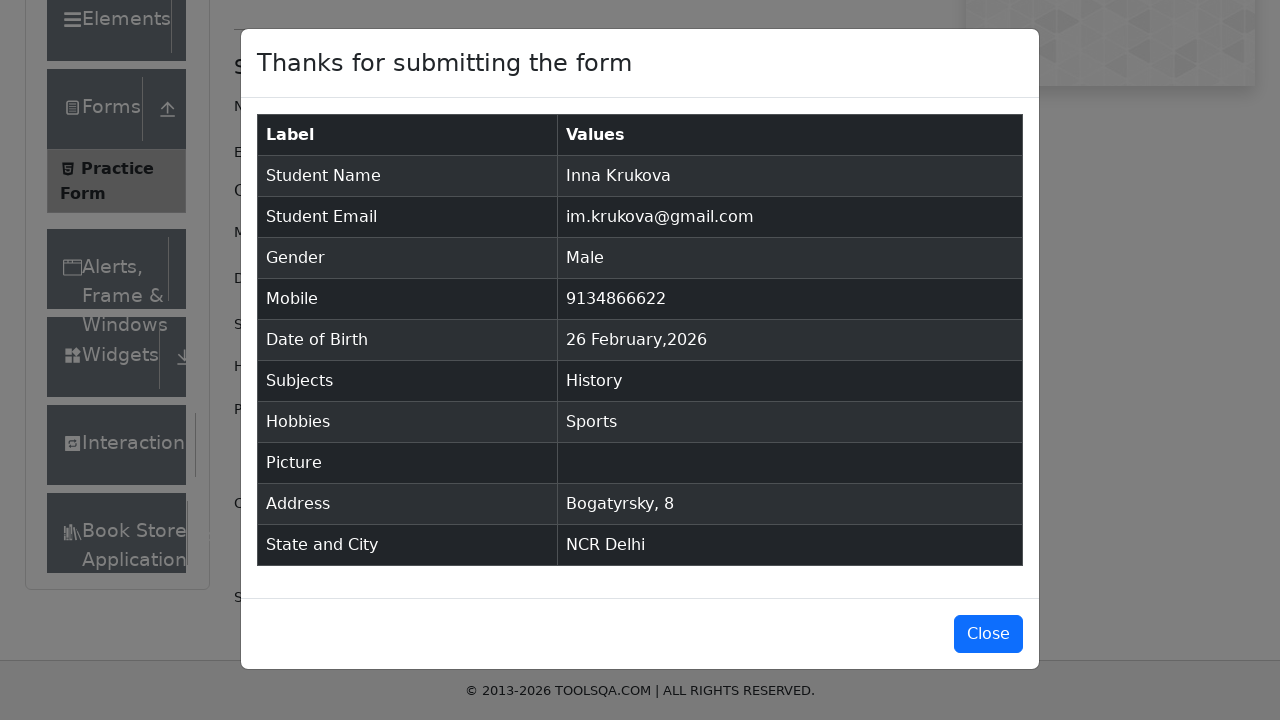

Verified hobby 'Sports' in submission details
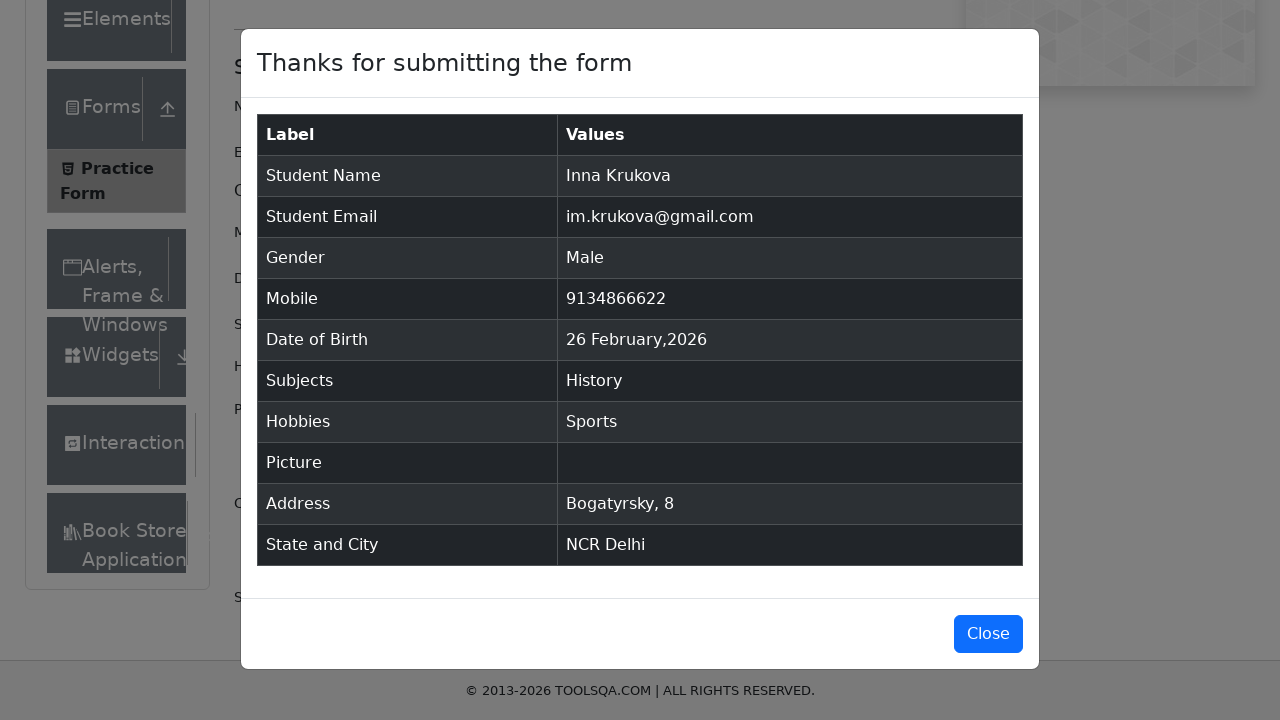

Verified address 'Bogatyrsky, 8' in submission details
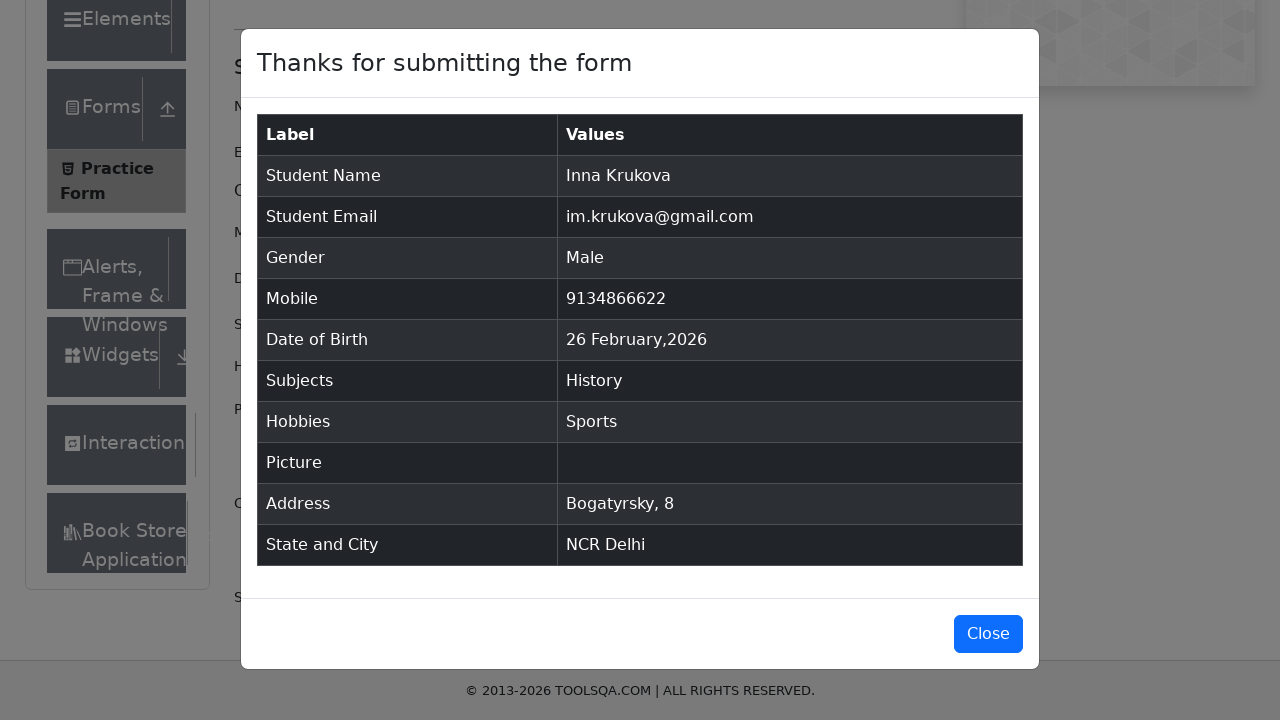

Verified state and city 'NCR Delhi' in submission details
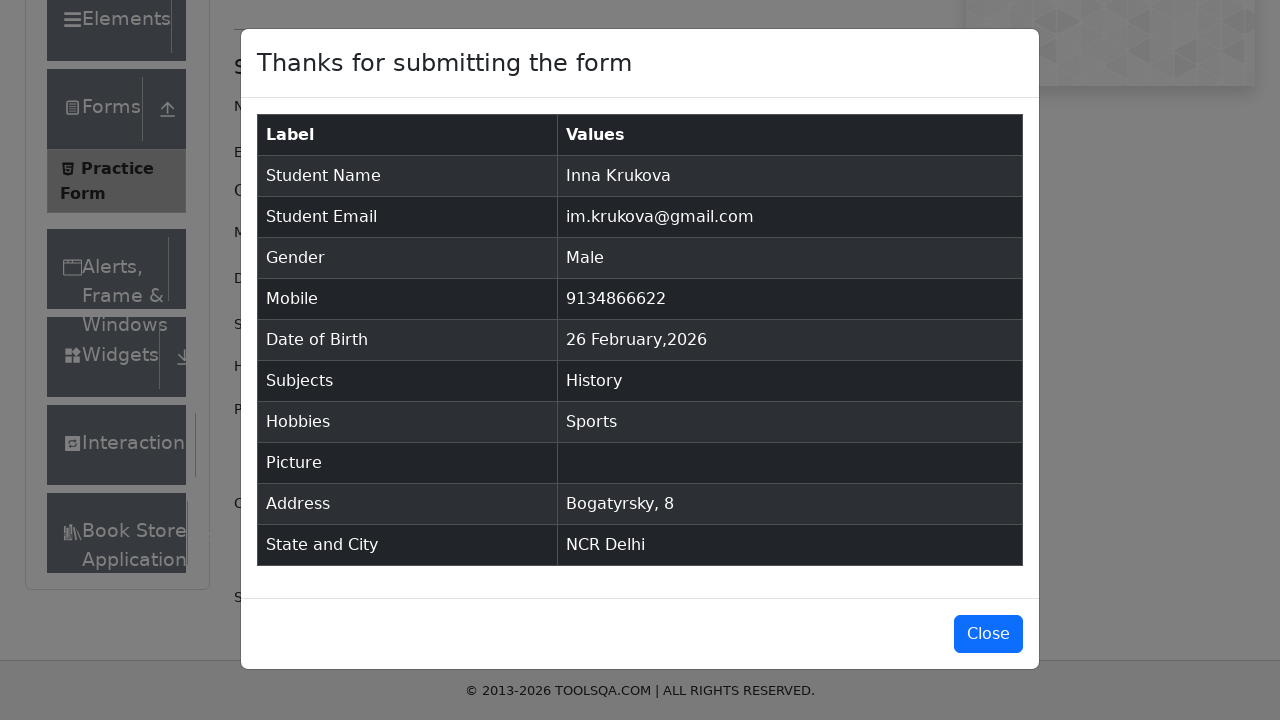

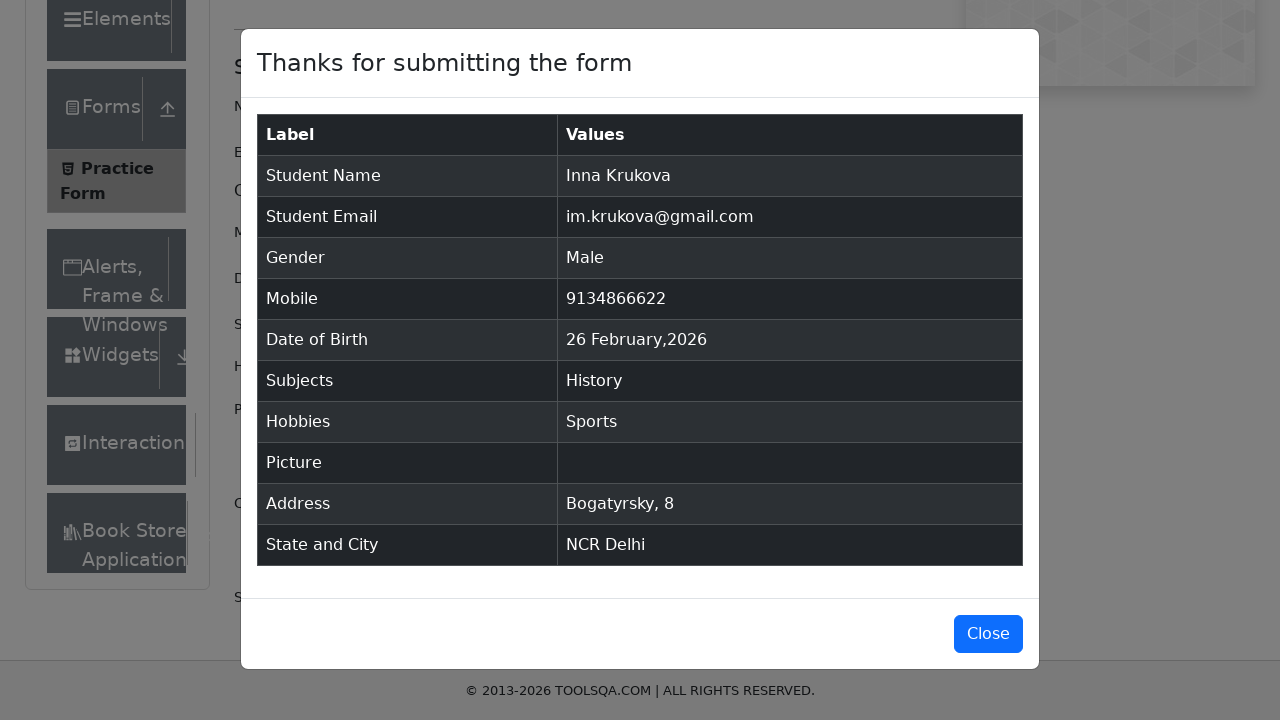